Tests modal dialog functionality by opening a modal via button click and then closing it using JavaScript execution to click the close button

Starting URL: https://formy-project.herokuapp.com/modal

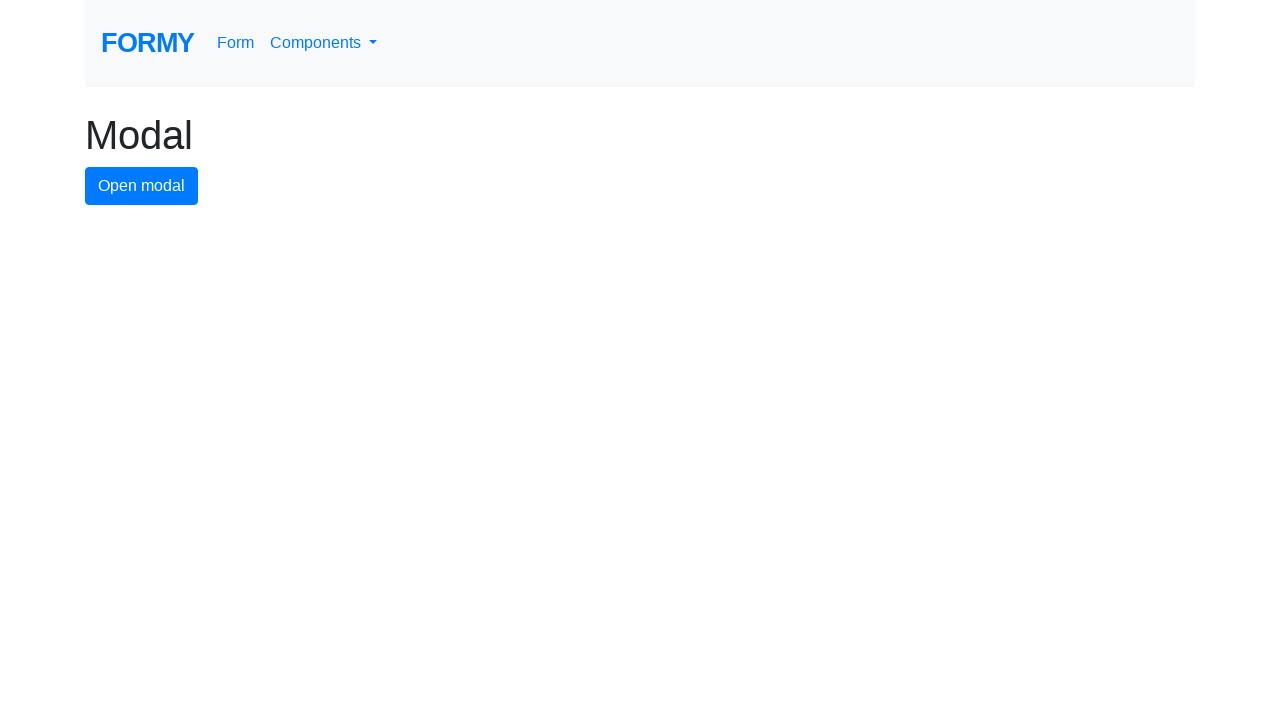

Clicked modal button to open the modal dialog at (142, 186) on #modal-button
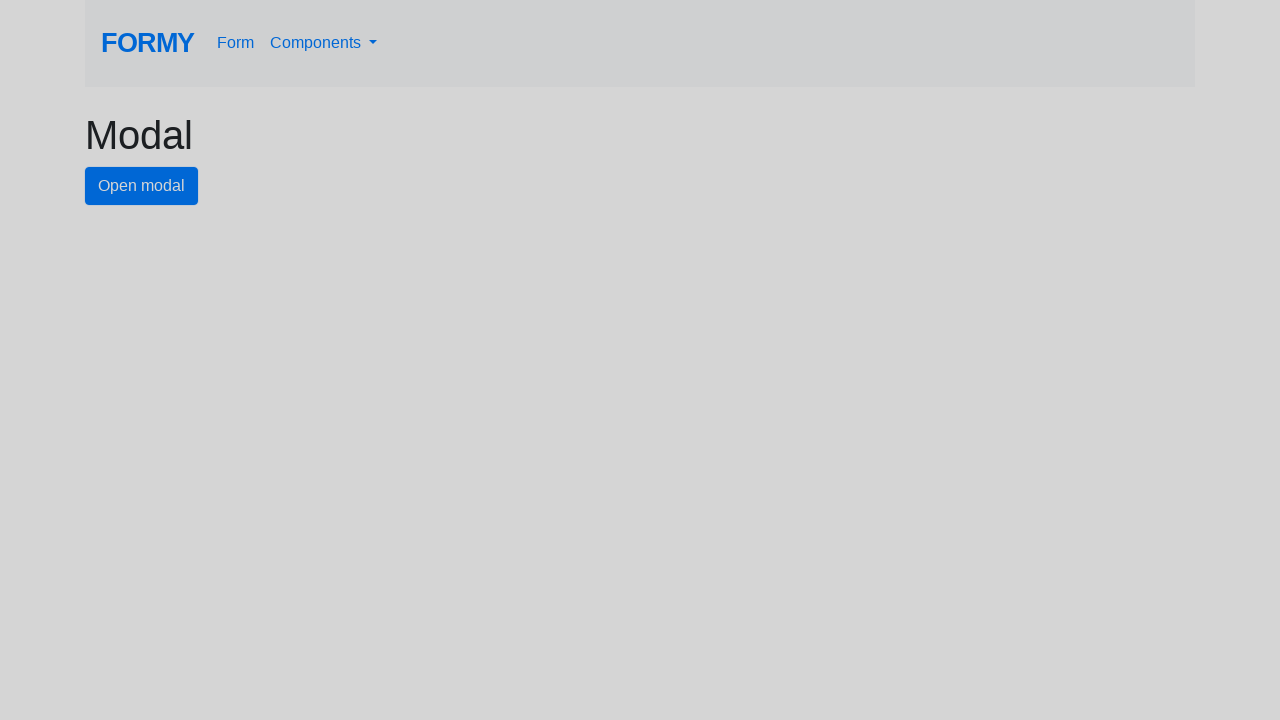

Modal dialog appeared and close button is visible
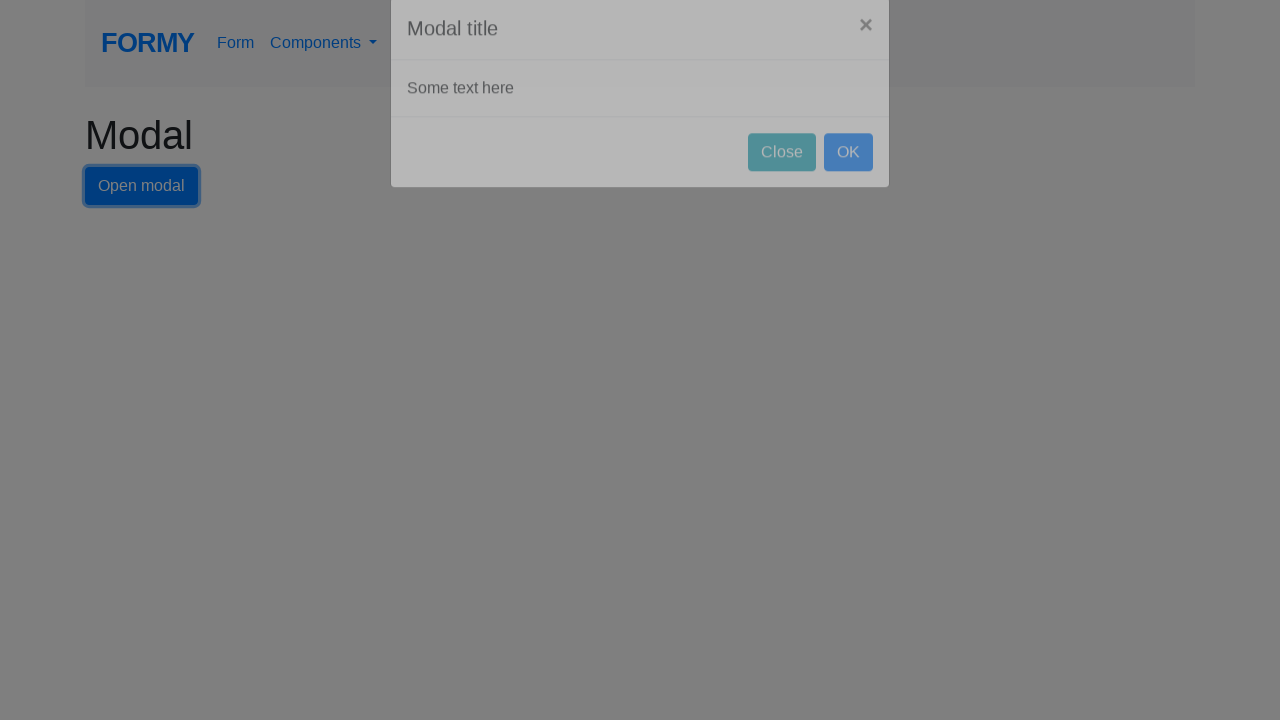

Clicked close button to close the modal dialog at (782, 184) on #close-button
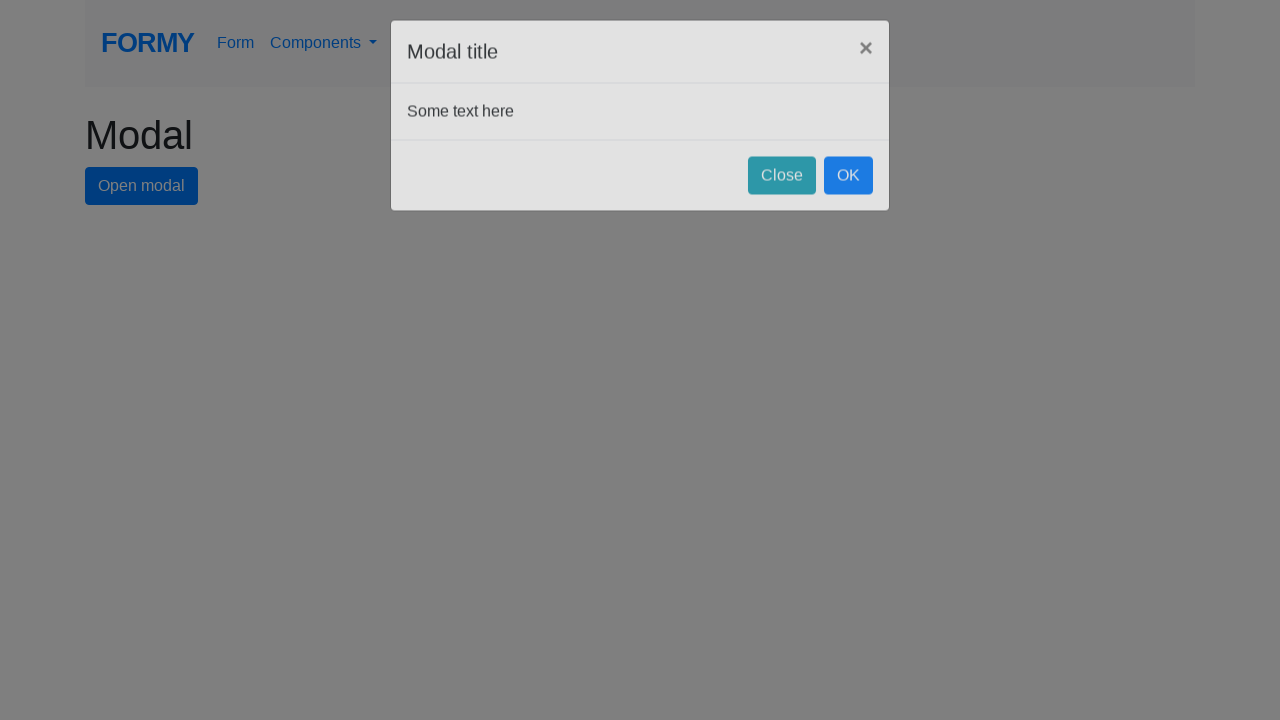

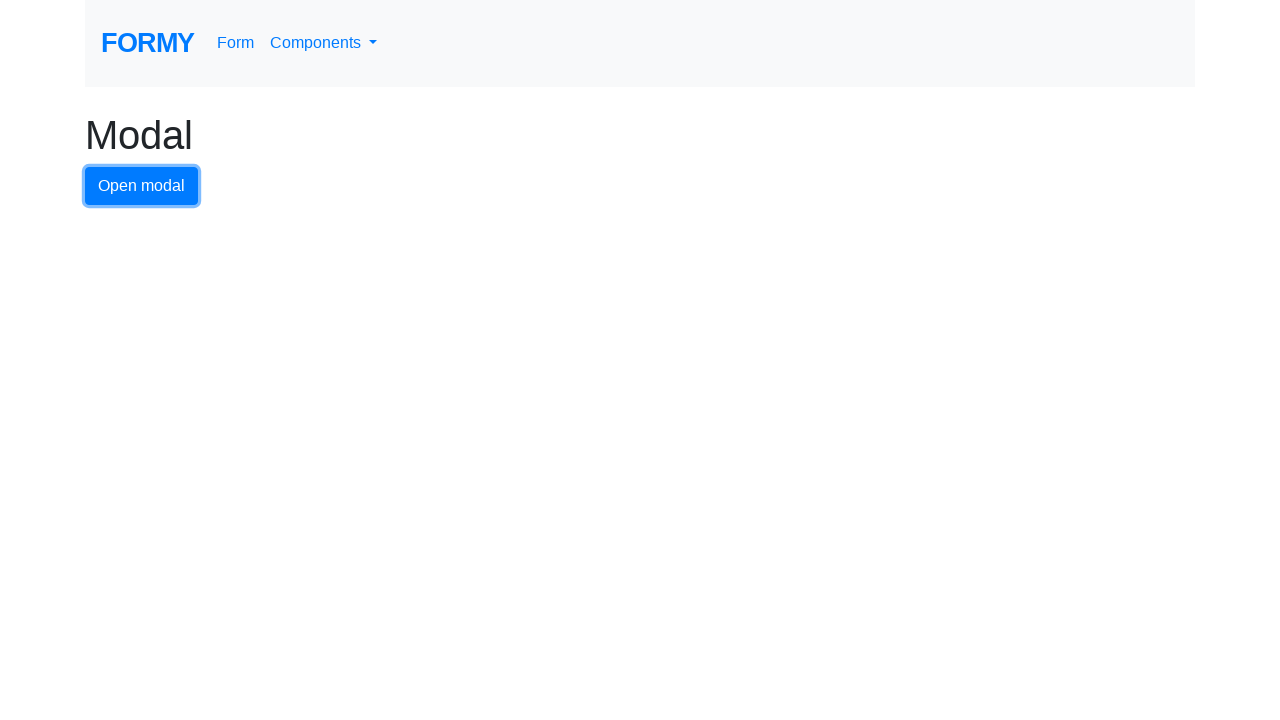